Tests the text-box form by entering special characters in all fields to verify form handling of unusual input

Starting URL: https://demoqa.com/text-box

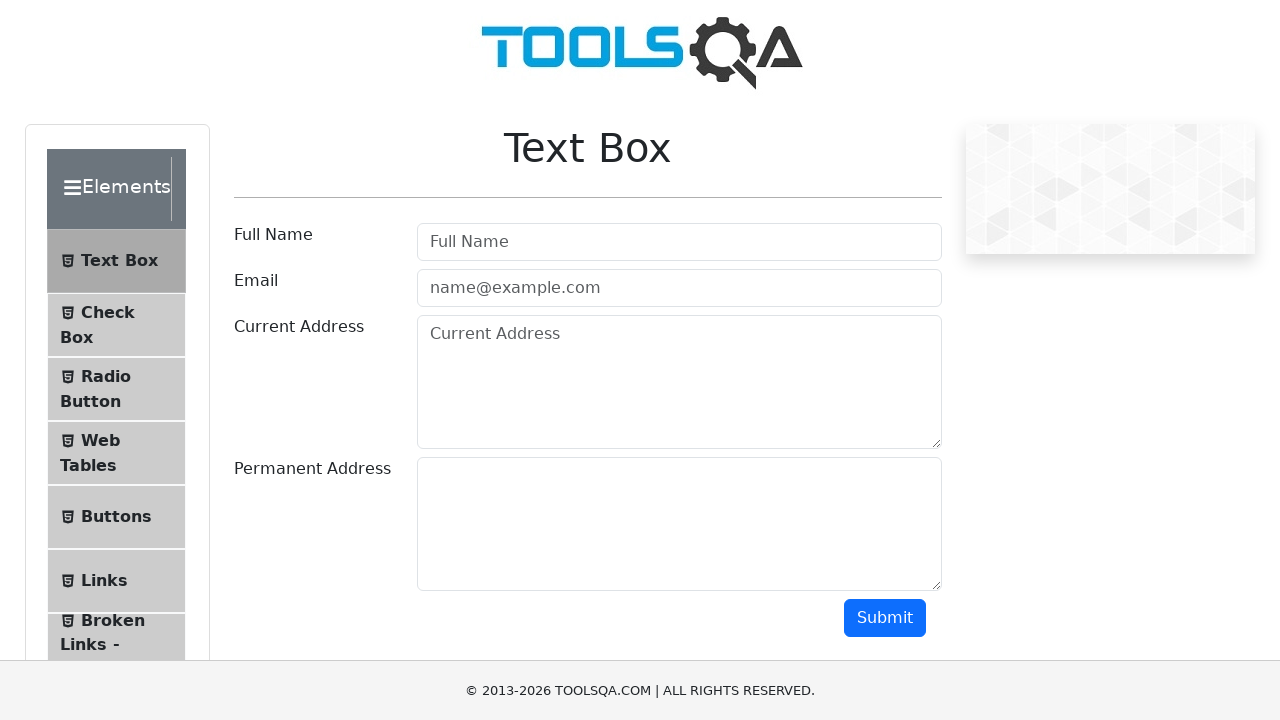

Filled username field with special characters '#asda$%' on #userName
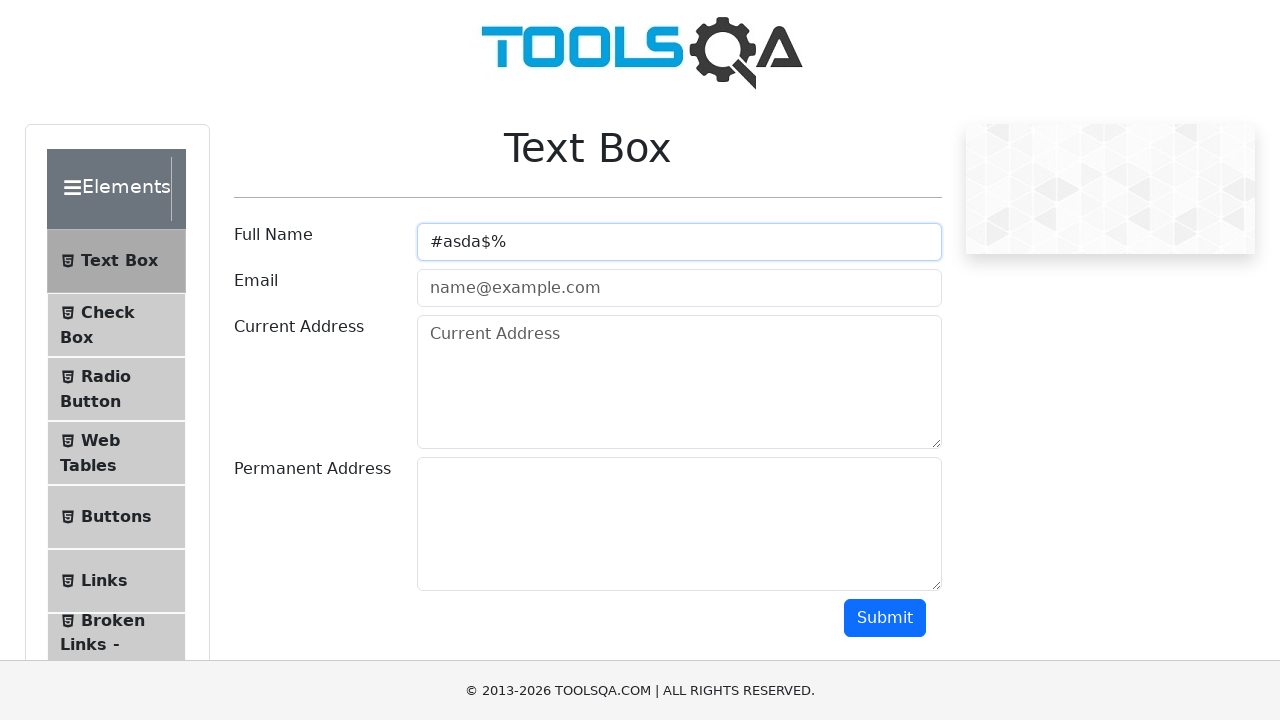

Filled email field with special characters '$%(()$$$' on //input[@id='userEmail']
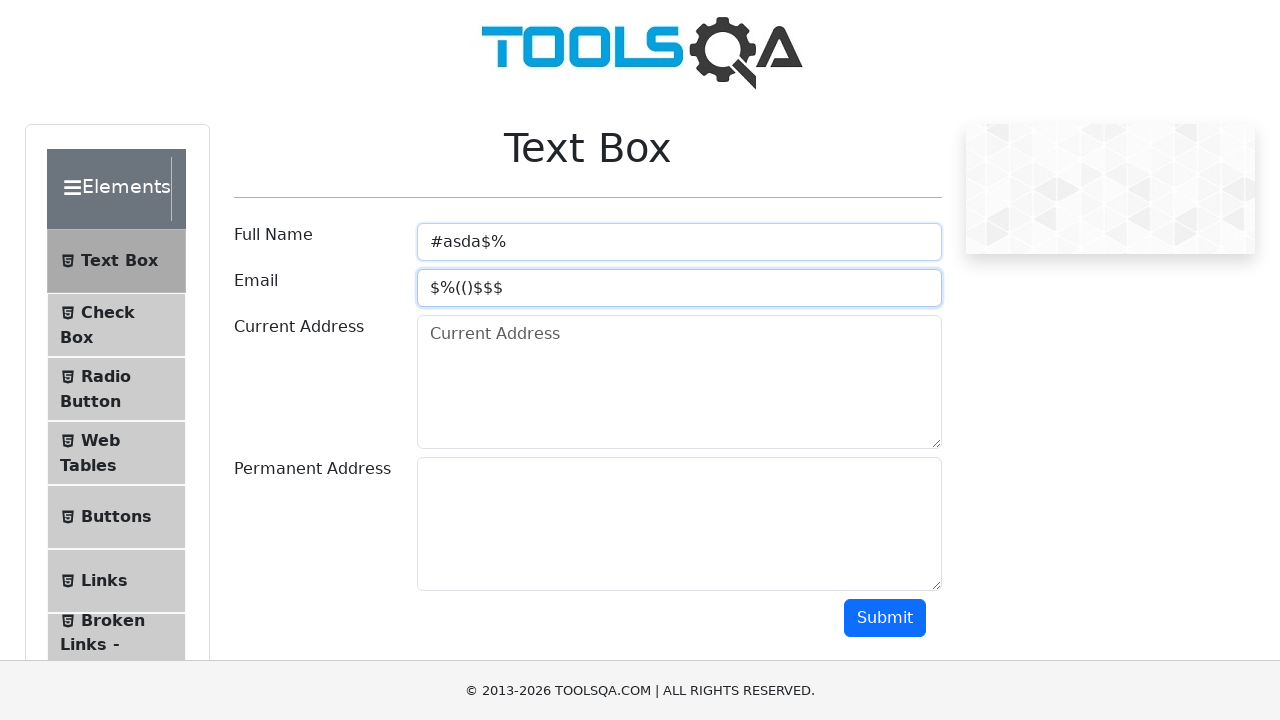

Filled current address field with special characters 'T%&$$&e' on #currentAddress
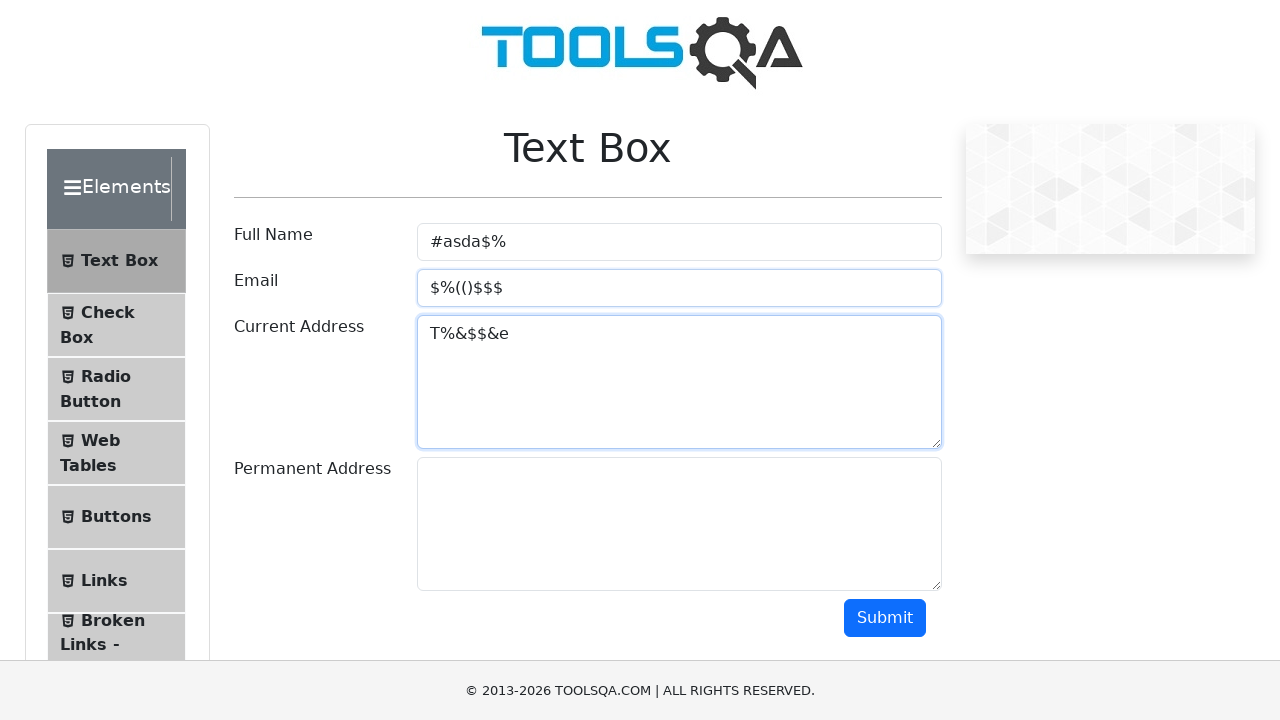

Filled permanent address field with special characters 'A%$&$/& one?' on #permanentAddress
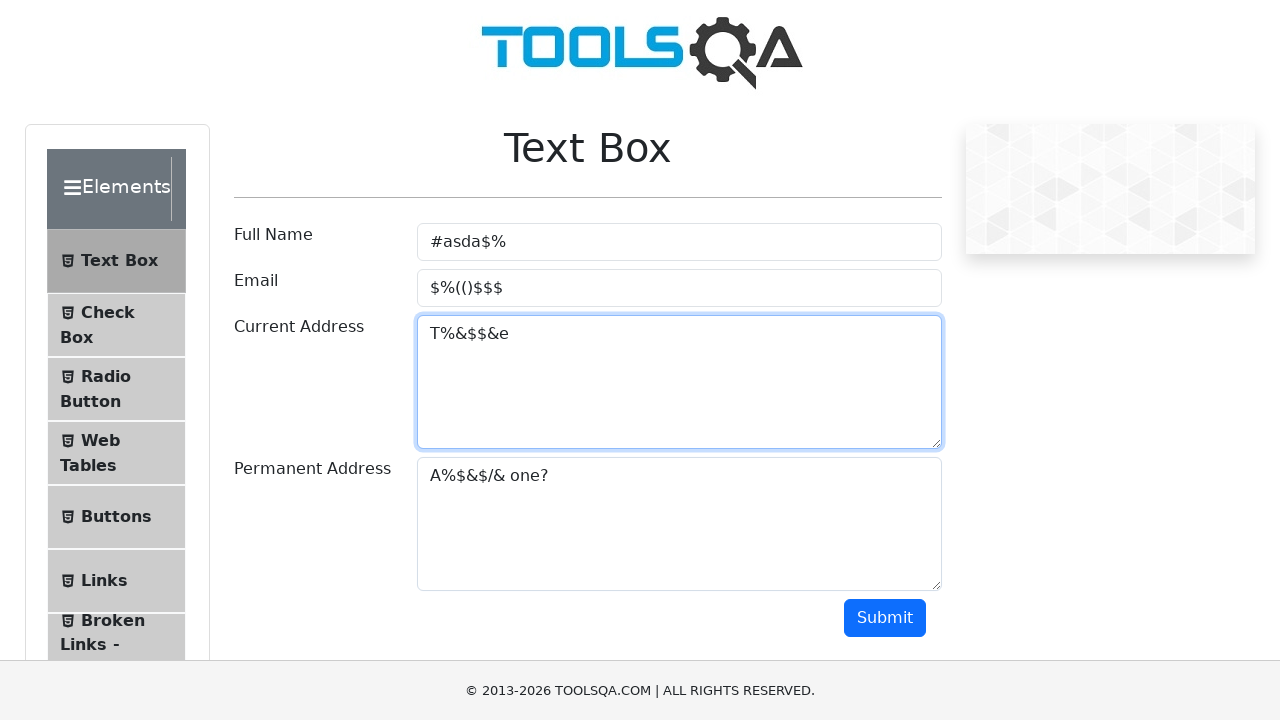

Scrolled down 100 pixels to avoid ad overlay
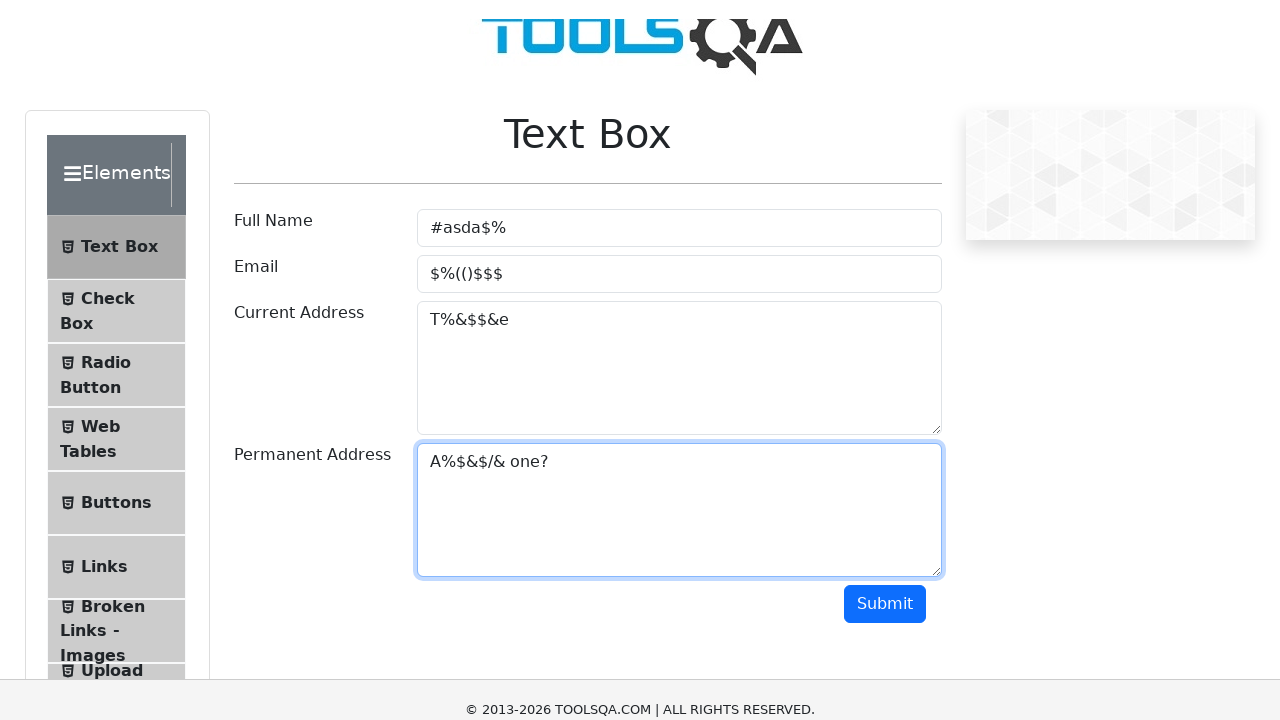

Clicked submit button to submit form with special characters at (885, 518) on #submit
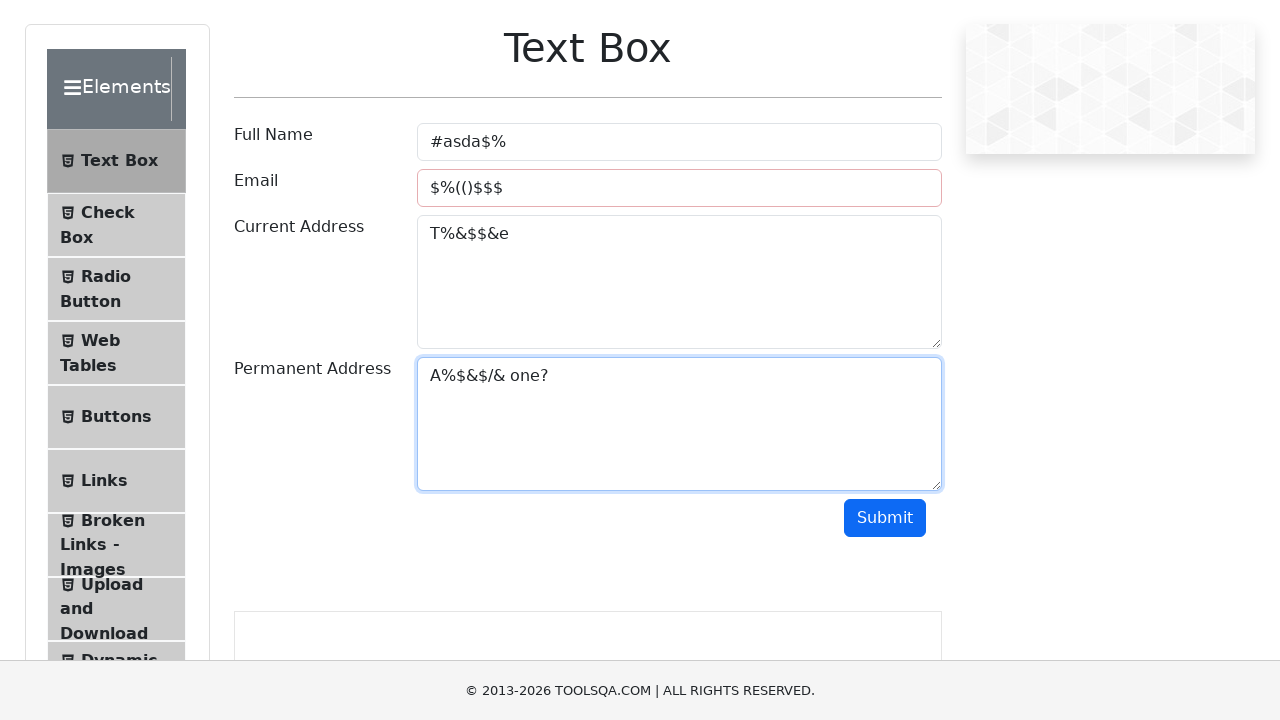

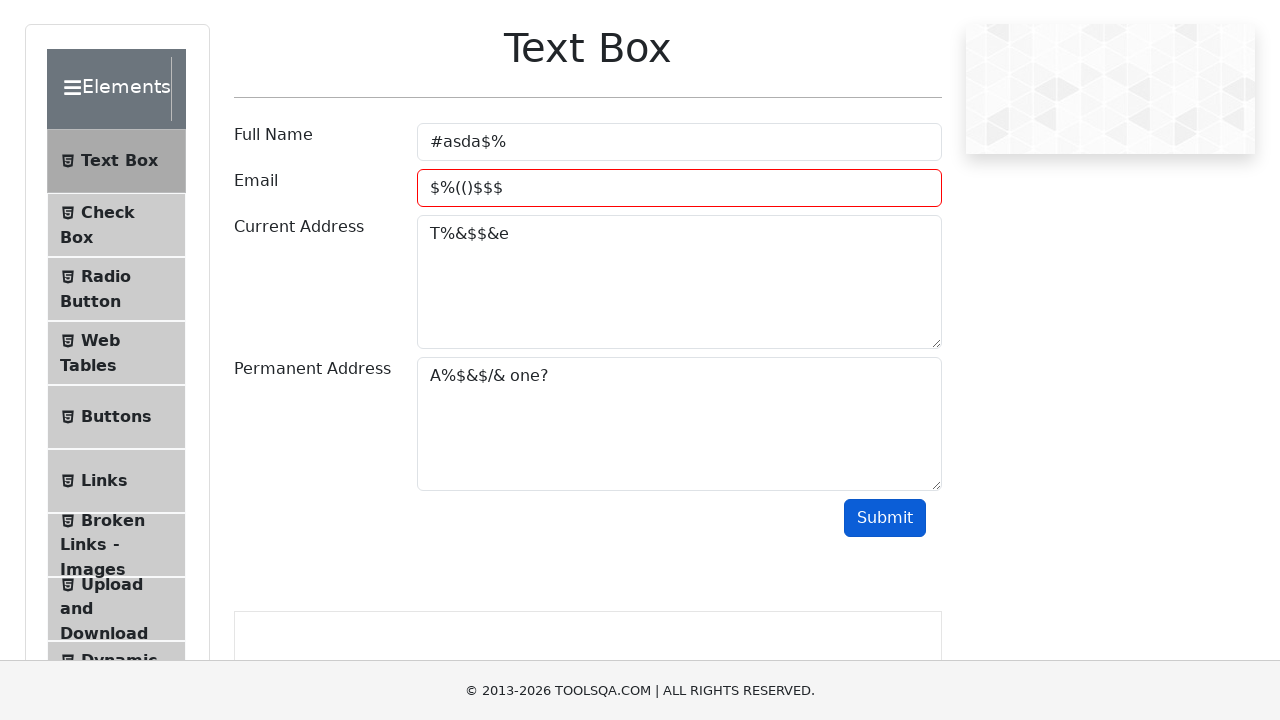